Tests marking all todo items as completed using the toggle all checkbox

Starting URL: https://demo.playwright.dev/todomvc

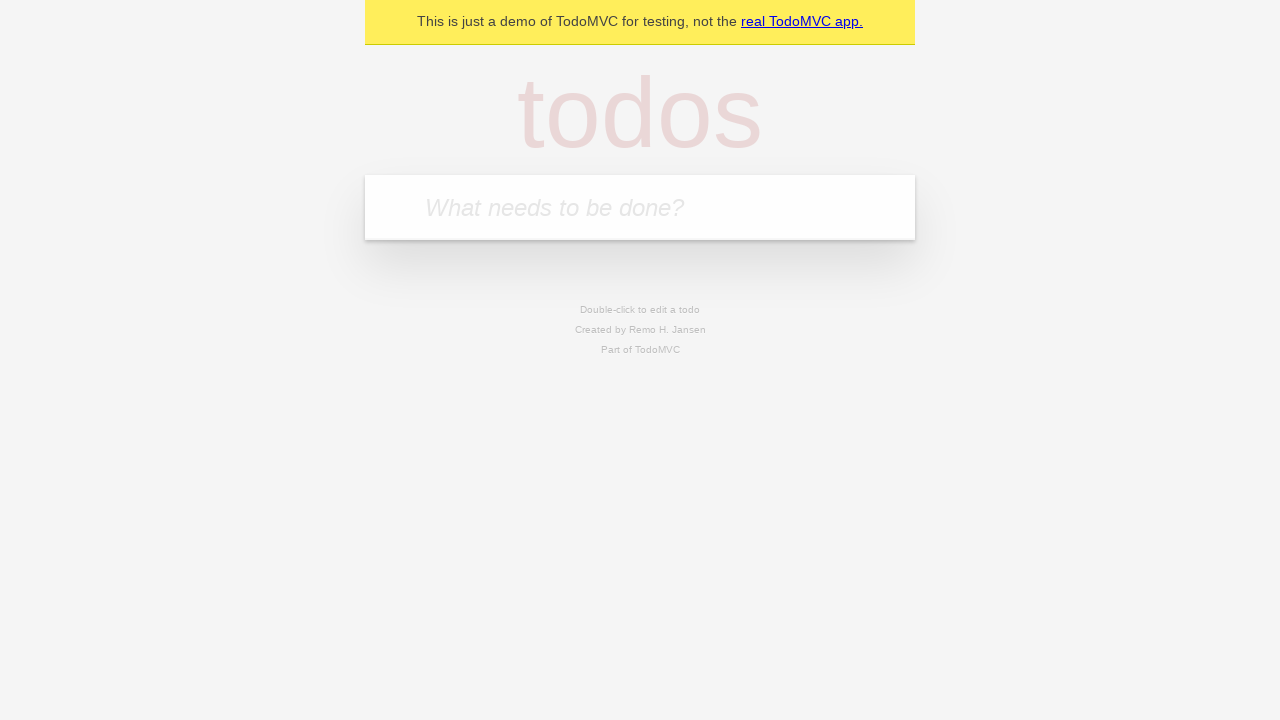

Filled todo input with 'buy some cheese' on internal:attr=[placeholder="What needs to be done?"i]
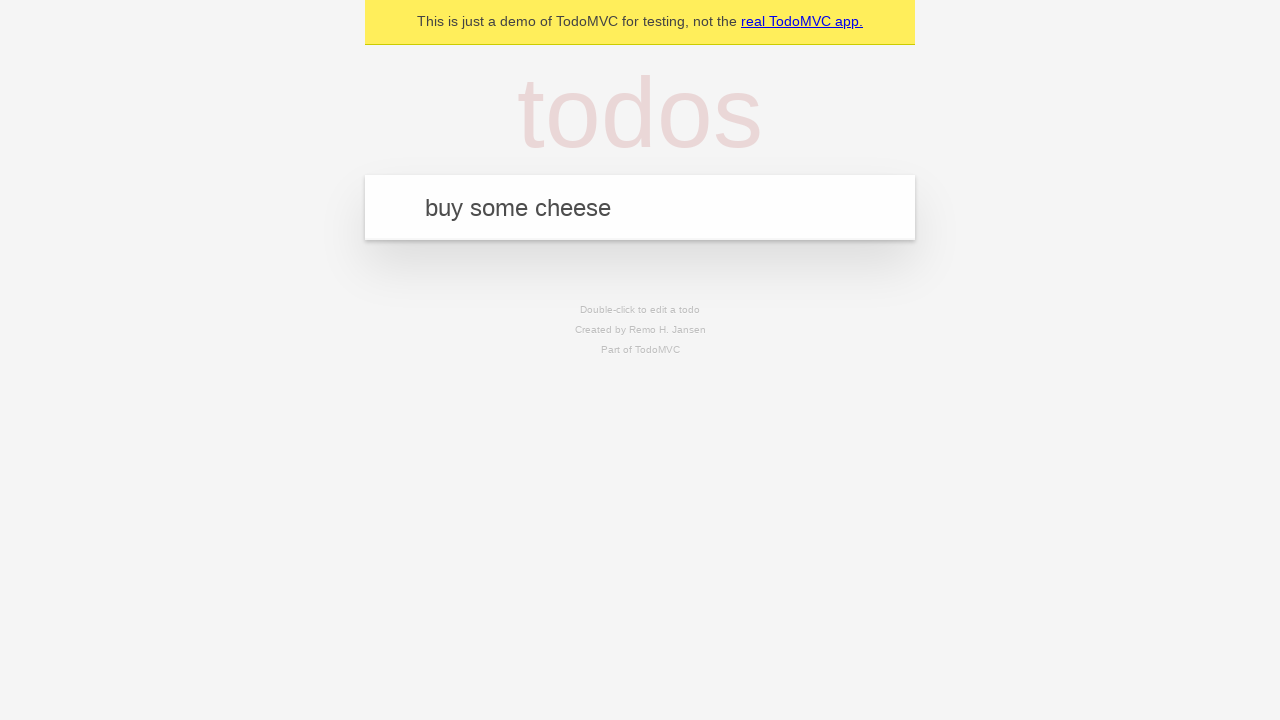

Pressed Enter to create todo 'buy some cheese' on internal:attr=[placeholder="What needs to be done?"i]
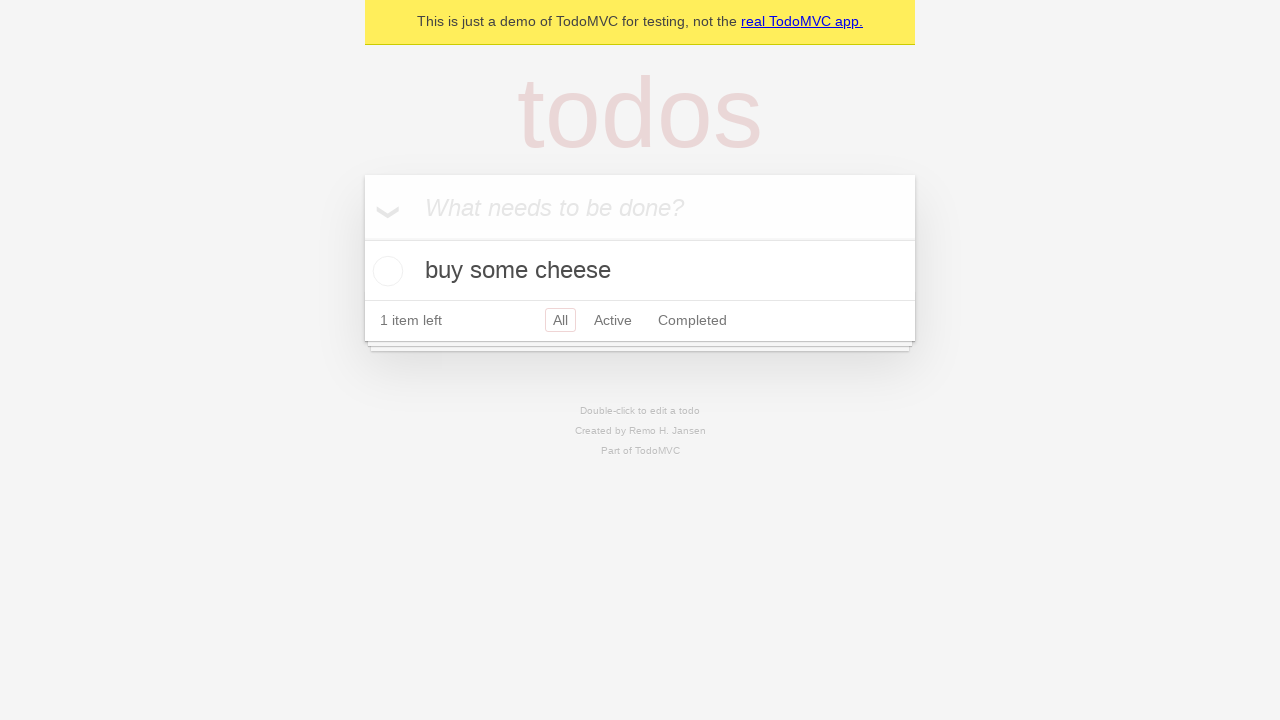

Filled todo input with 'feed the cat' on internal:attr=[placeholder="What needs to be done?"i]
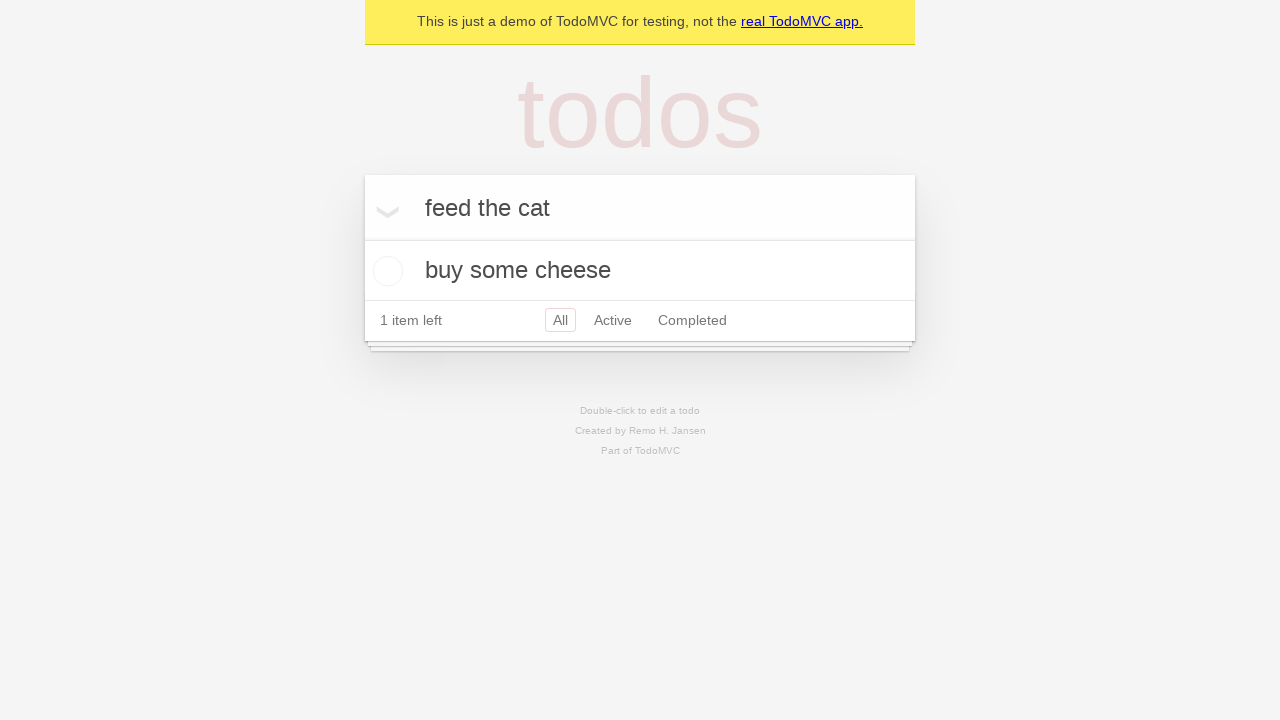

Pressed Enter to create todo 'feed the cat' on internal:attr=[placeholder="What needs to be done?"i]
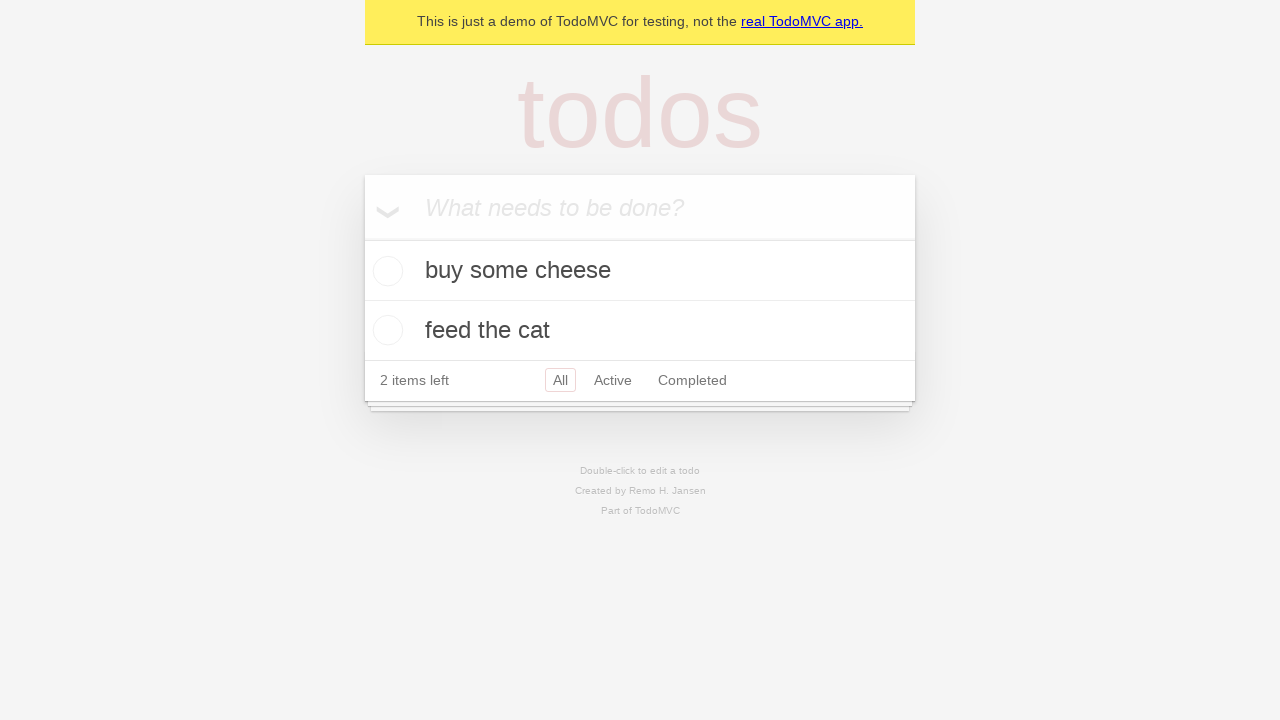

Filled todo input with 'book a doctors appointment' on internal:attr=[placeholder="What needs to be done?"i]
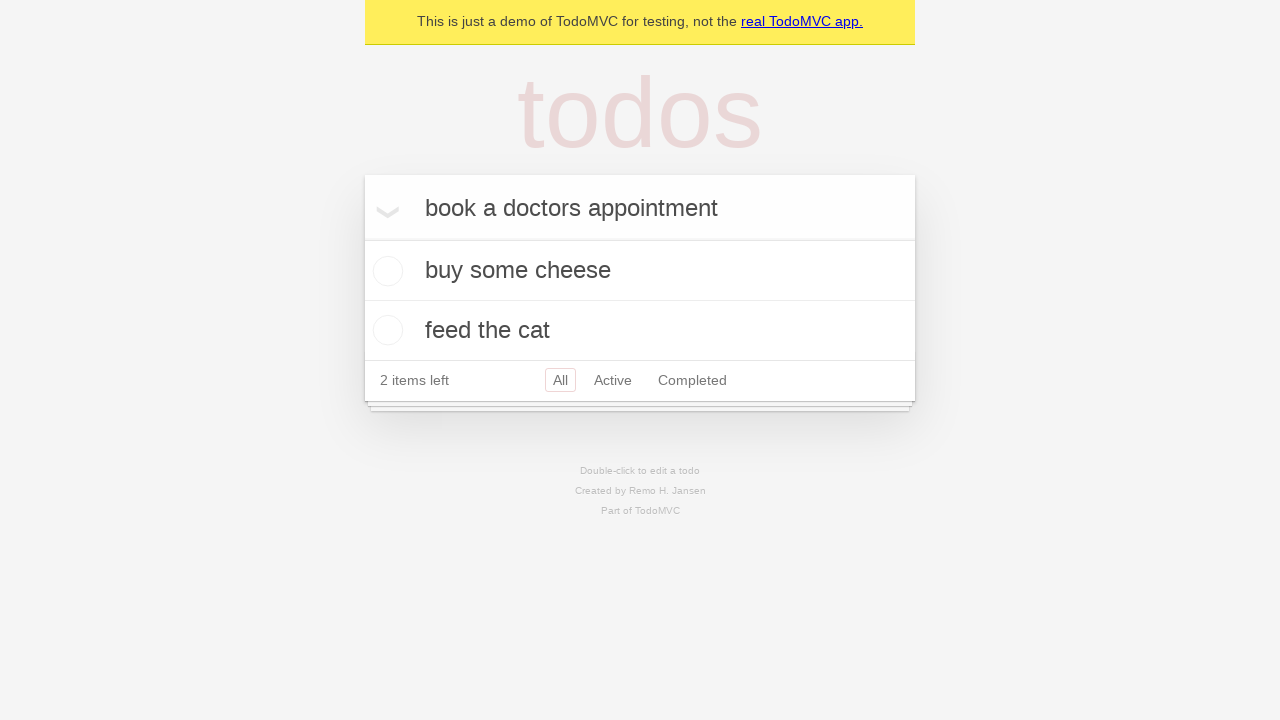

Pressed Enter to create todo 'book a doctors appointment' on internal:attr=[placeholder="What needs to be done?"i]
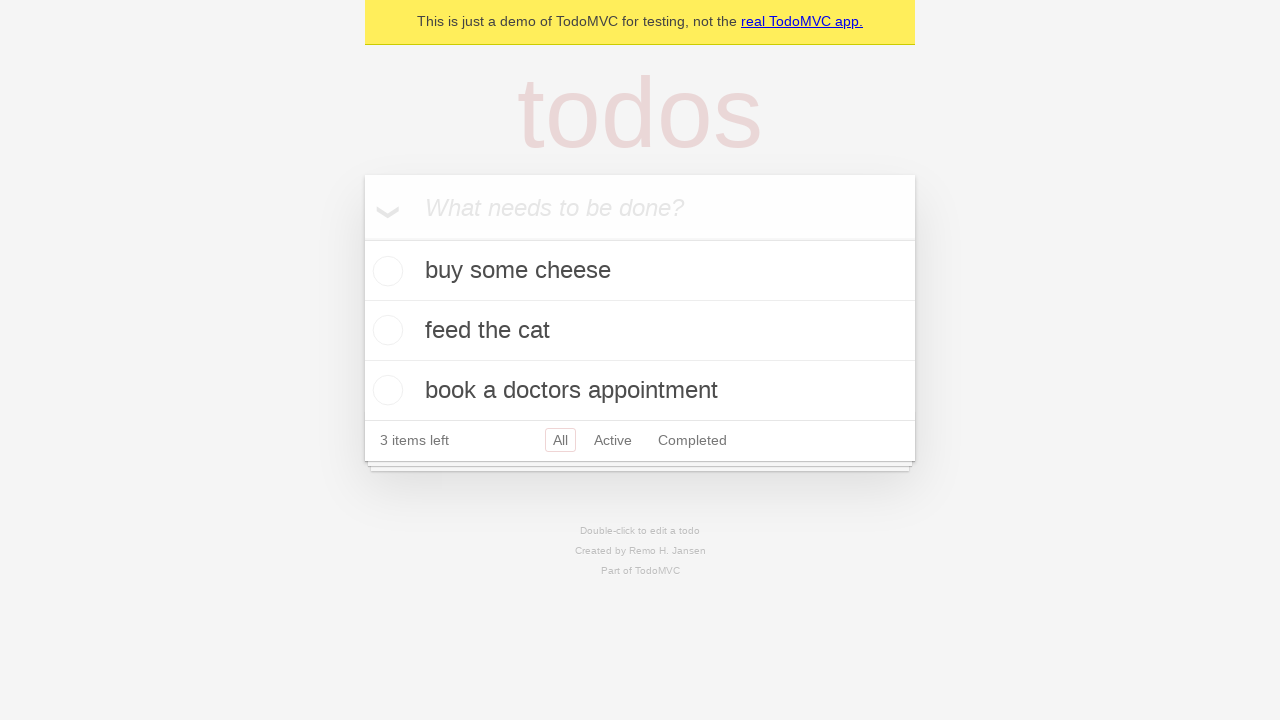

Waited for all 3 todo items to be created
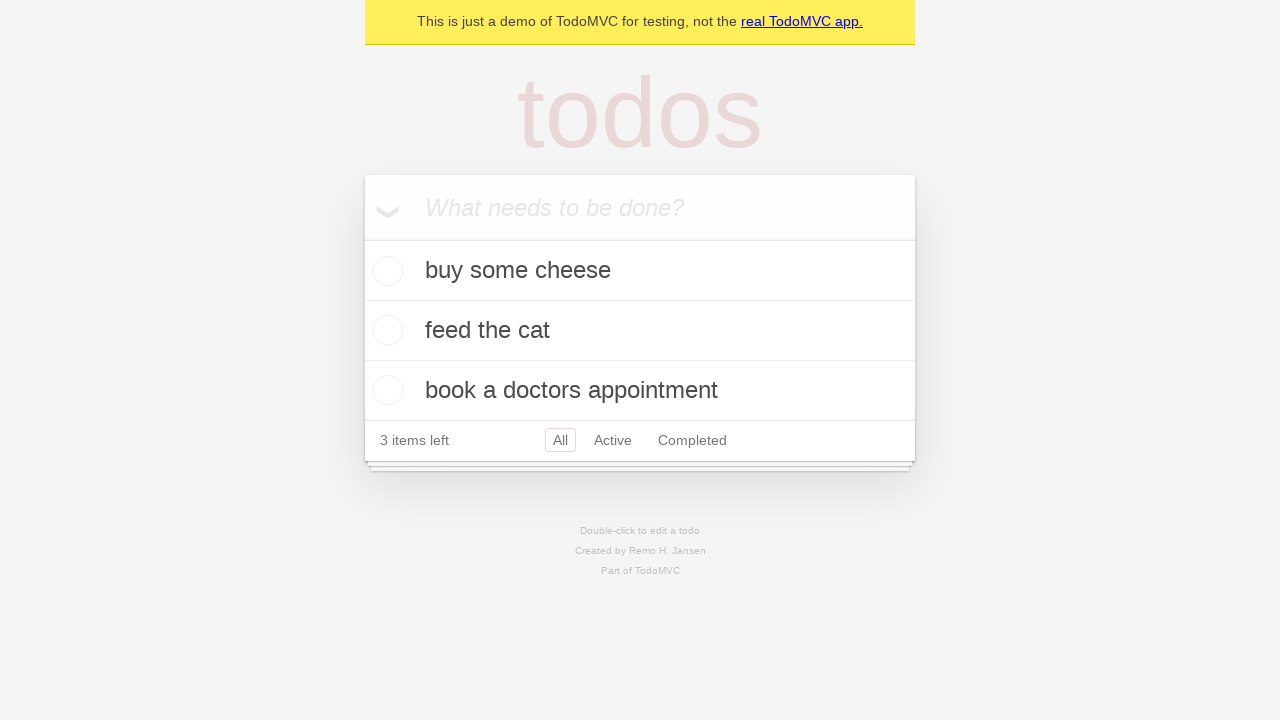

Clicked 'Mark all as complete' checkbox at (362, 238) on internal:label="Mark all as complete"i
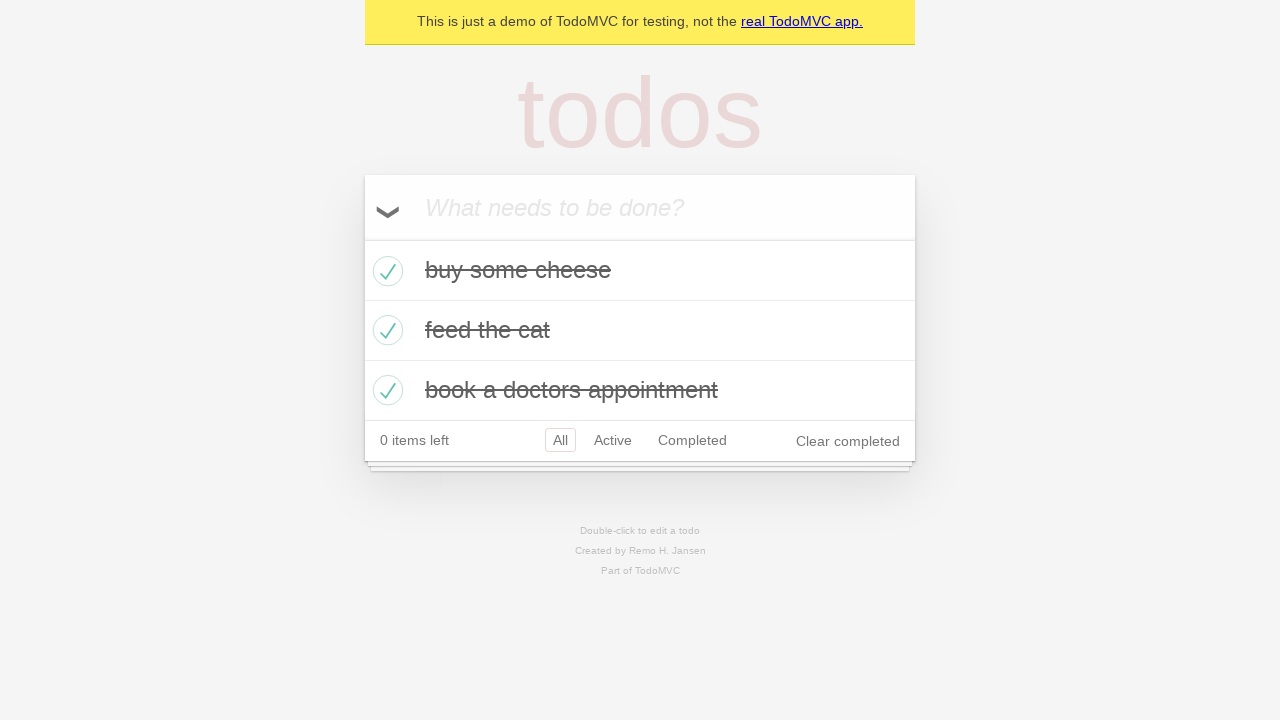

Verified all todo items are marked as completed
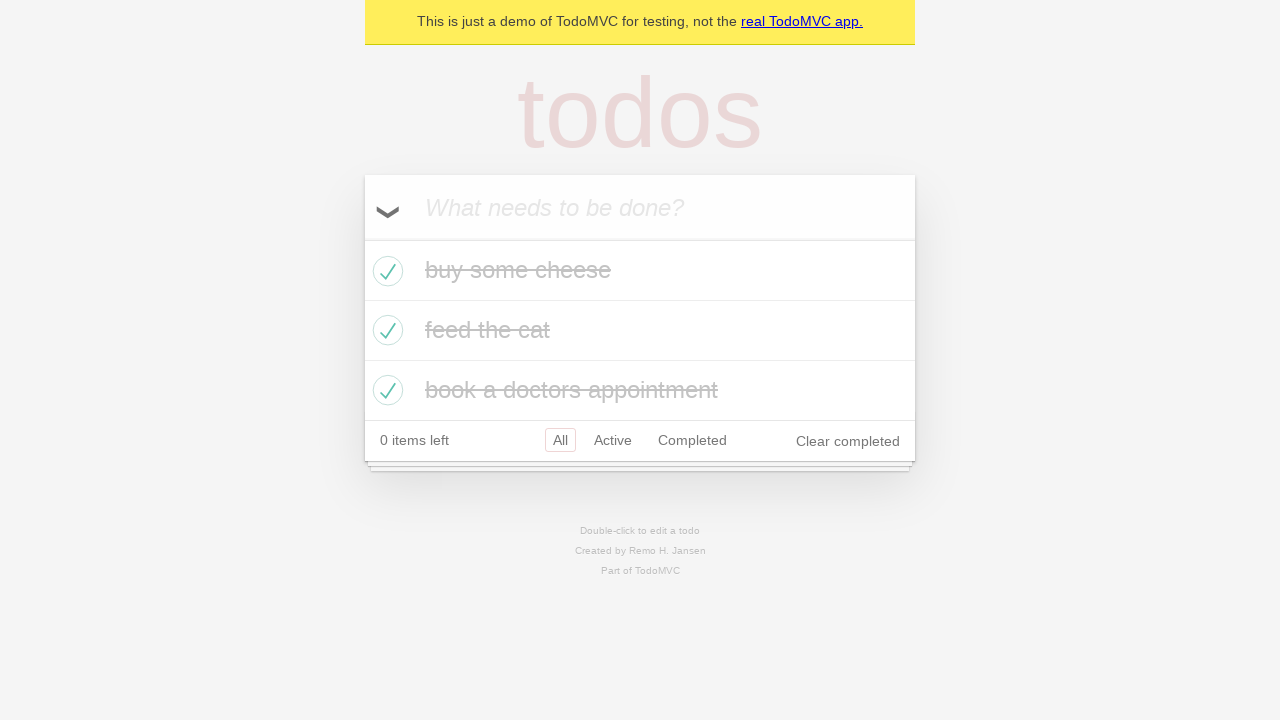

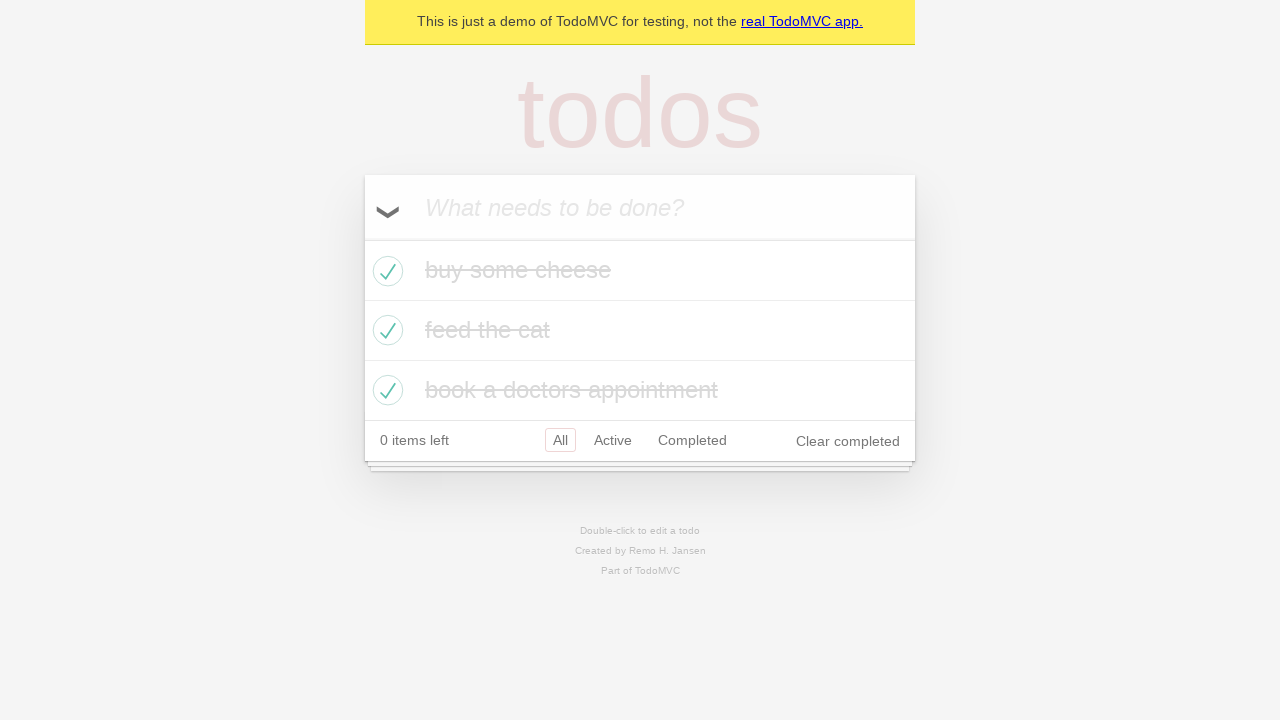